Tests the Python.org search functionality by entering a search query "pycon" and submitting the form

Starting URL: http://www.python.org

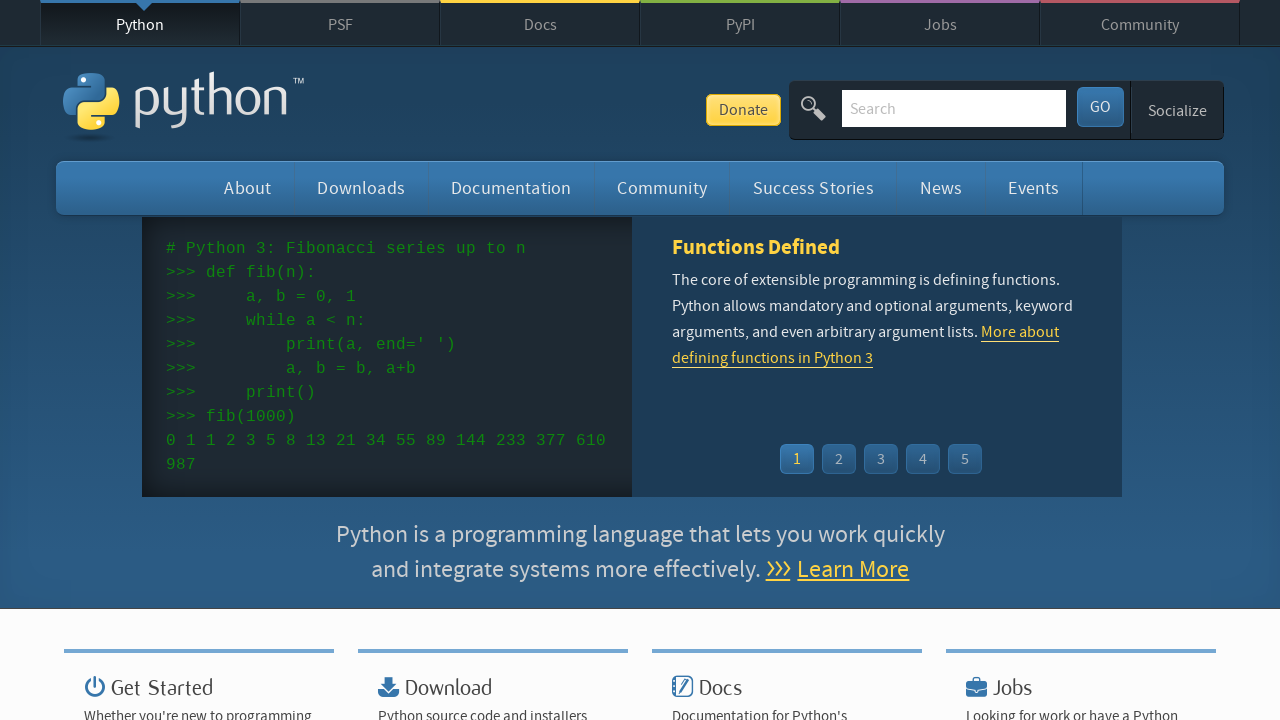

Cleared the search input field on input[name='q']
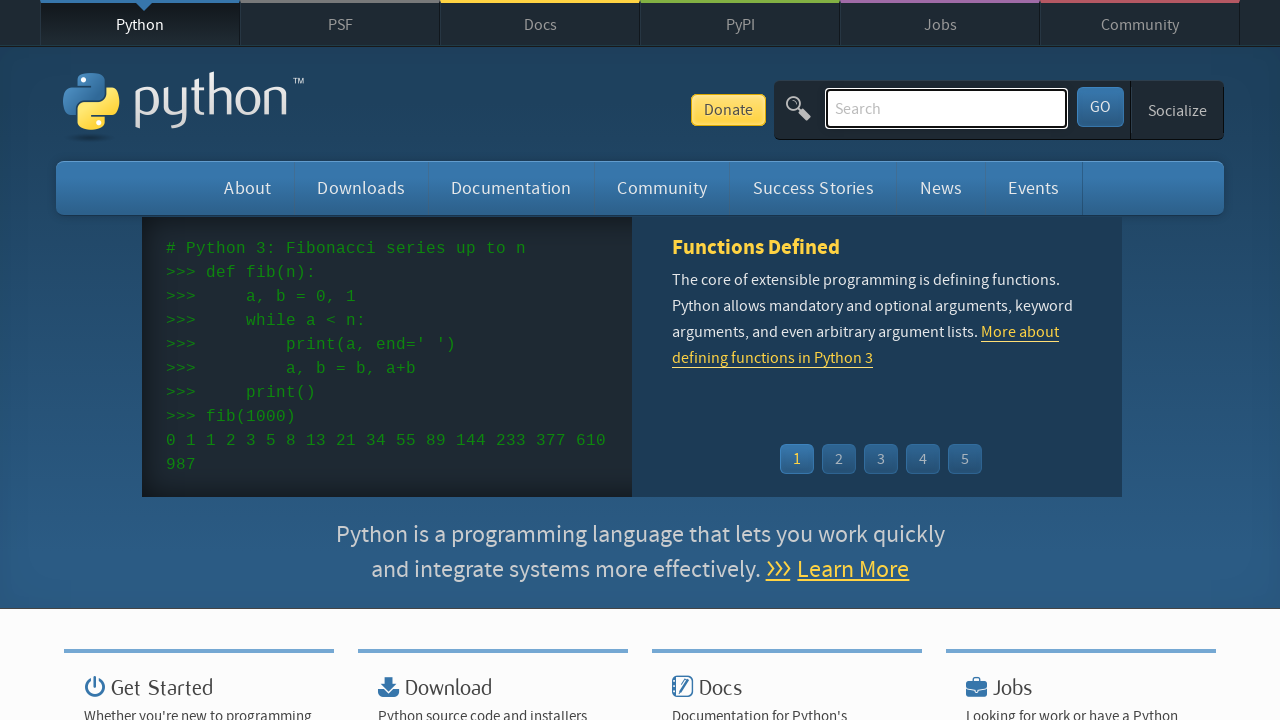

Filled search field with 'pycon' query on input[name='q']
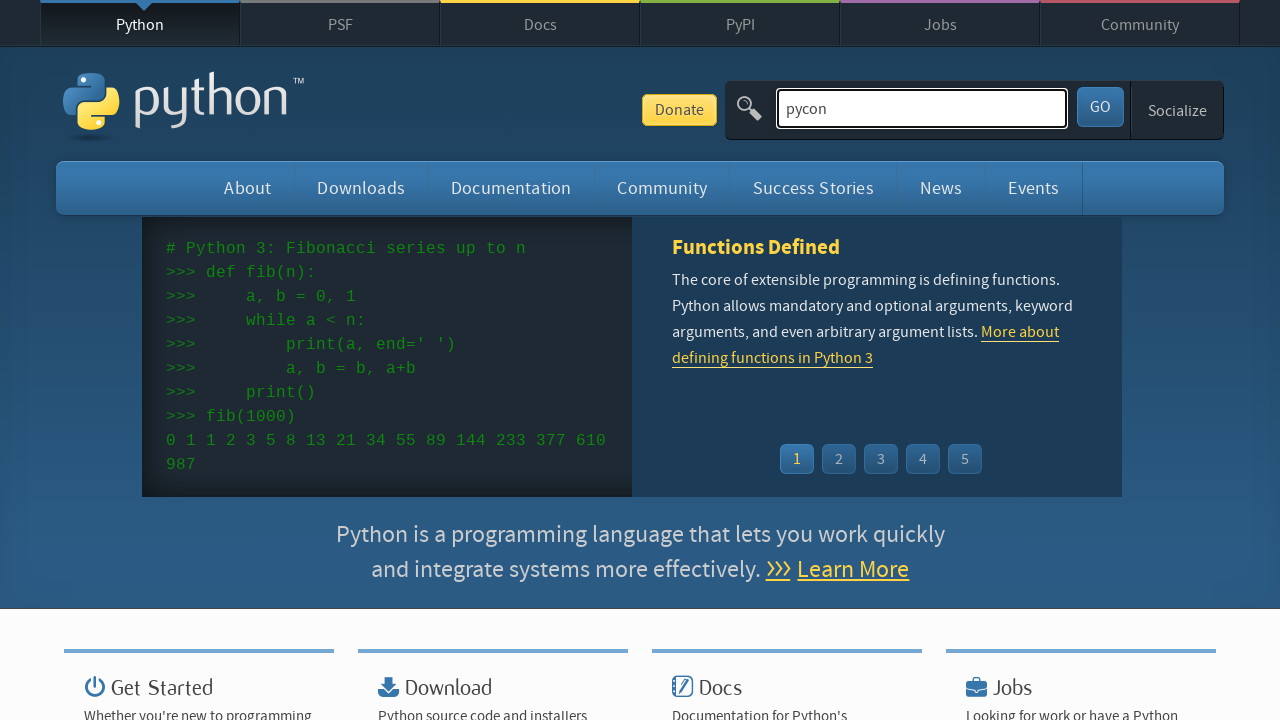

Pressed Enter to submit the search form on input[name='q']
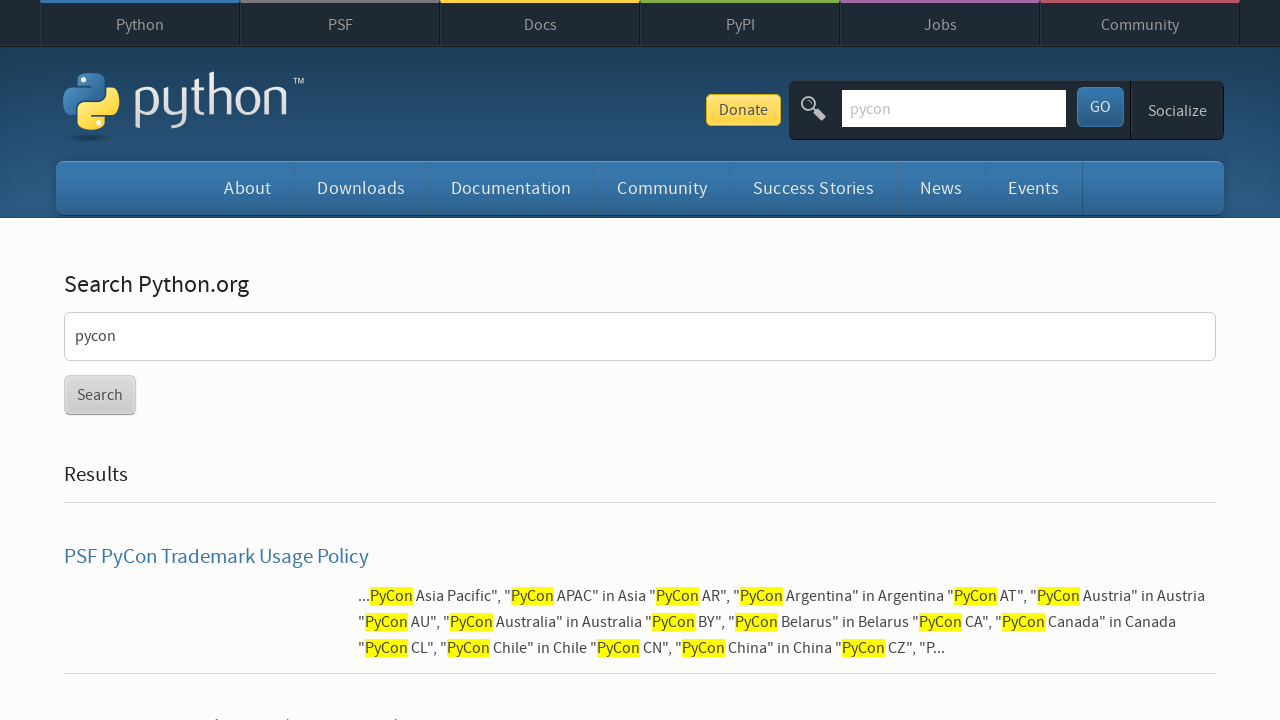

Waited for search results to load (networkidle)
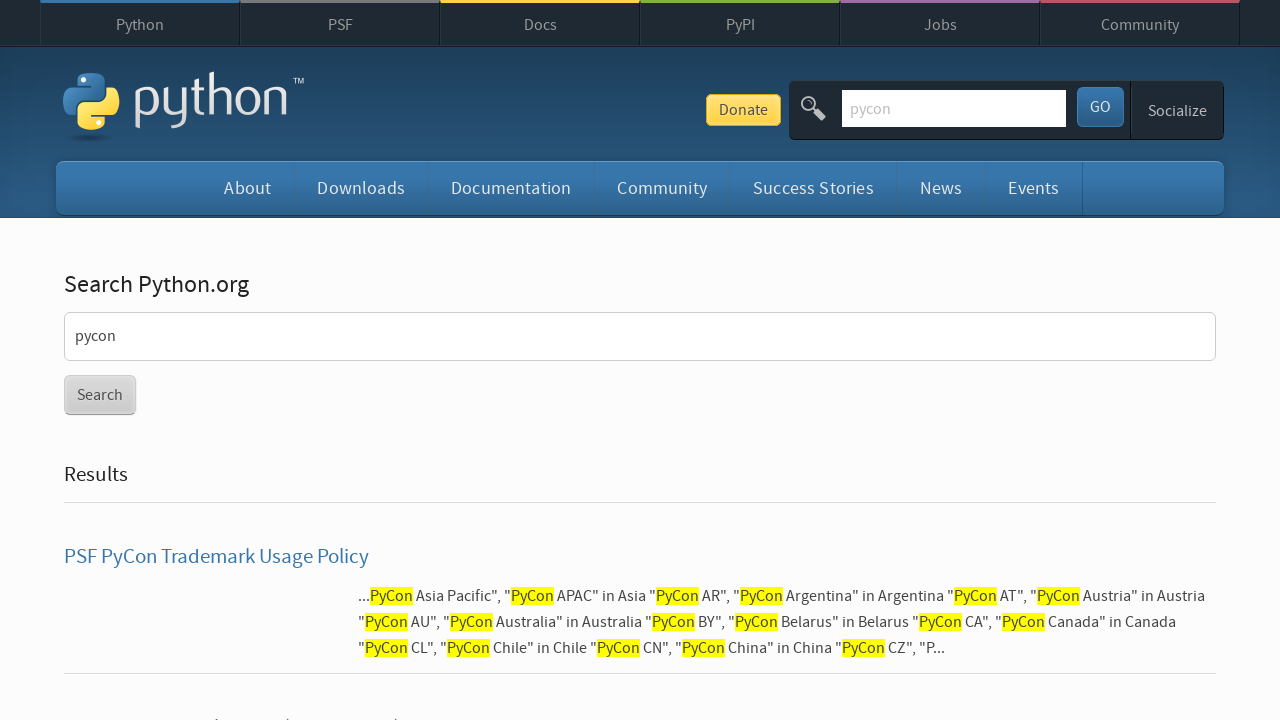

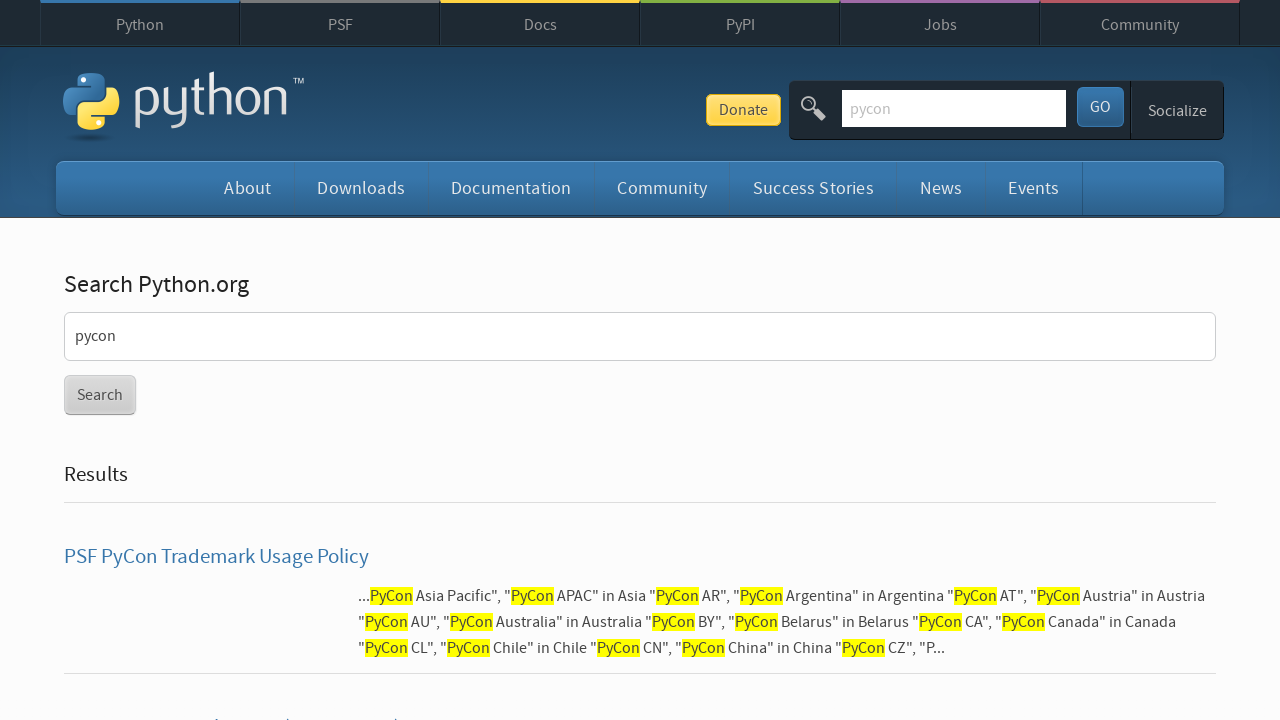